Tests flight search functionality by selecting Boston as departure city and Berlin as destination, then verifying search results are displayed

Starting URL: https://www.blazedemo.com

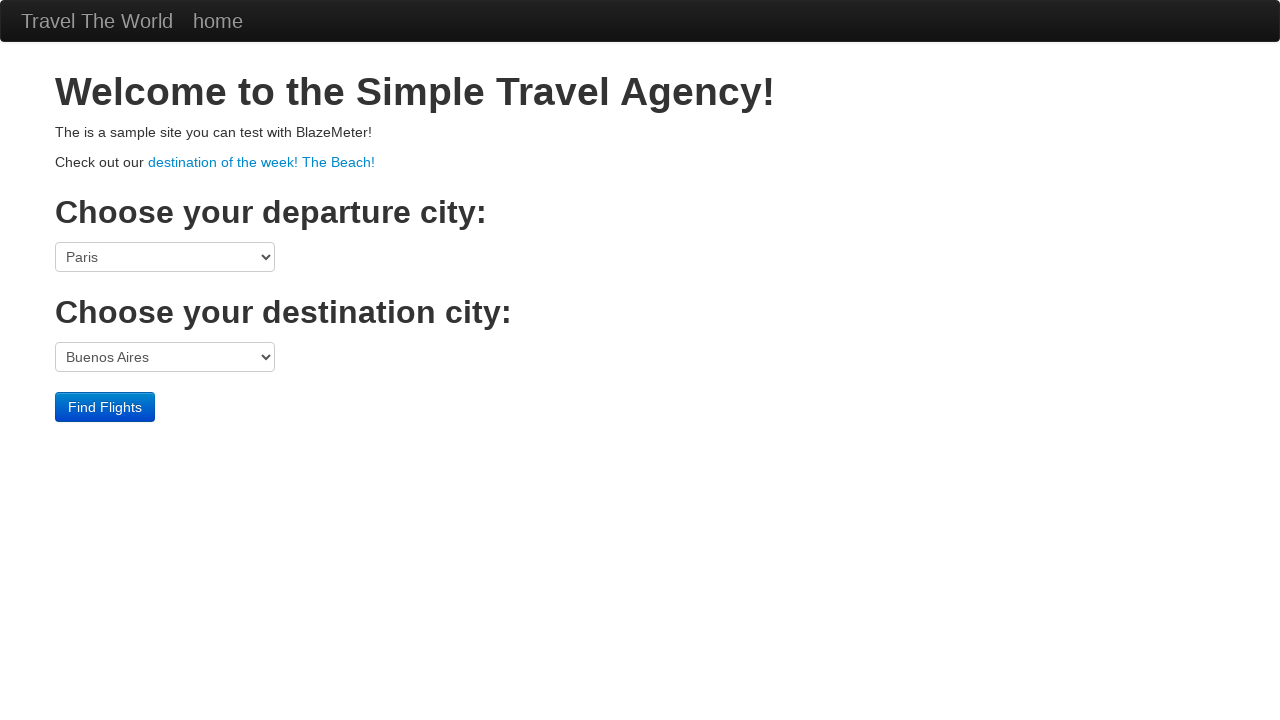

Selected Boston as departure city on select[name='fromPort']
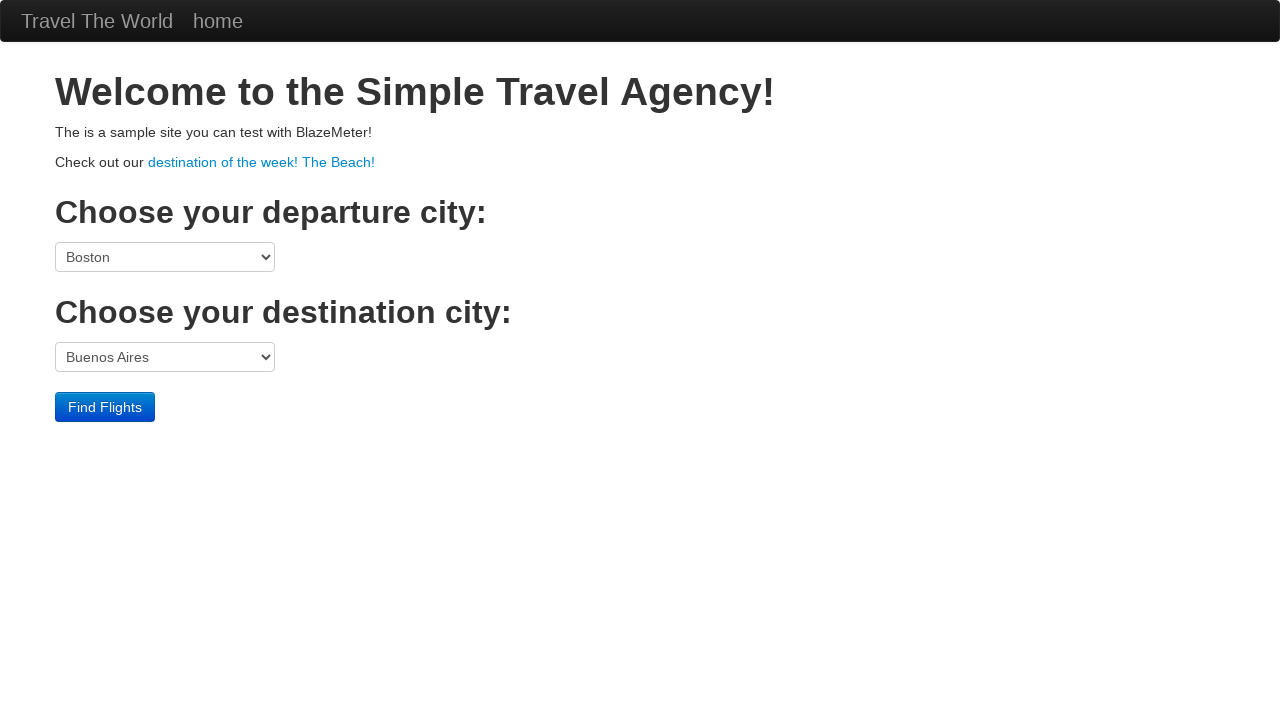

Selected Berlin as destination city on select[name='toPort']
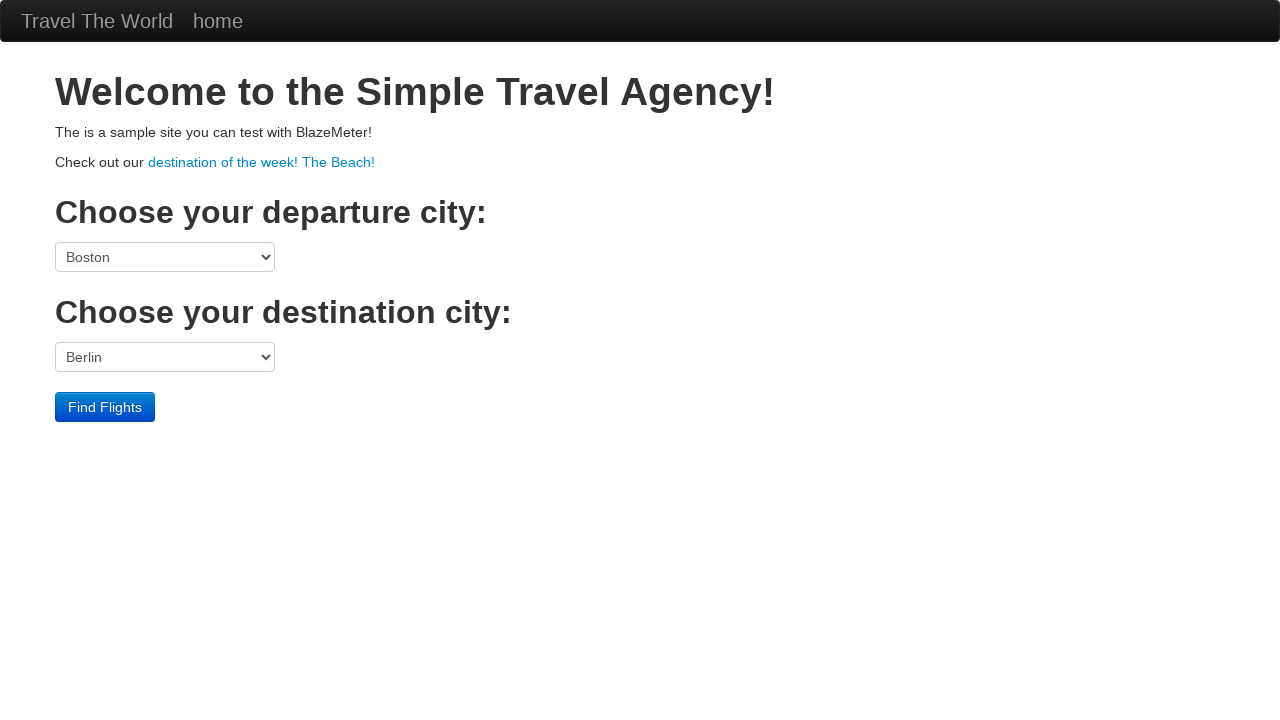

Clicked Find Flights button at (105, 407) on input[type='submit']
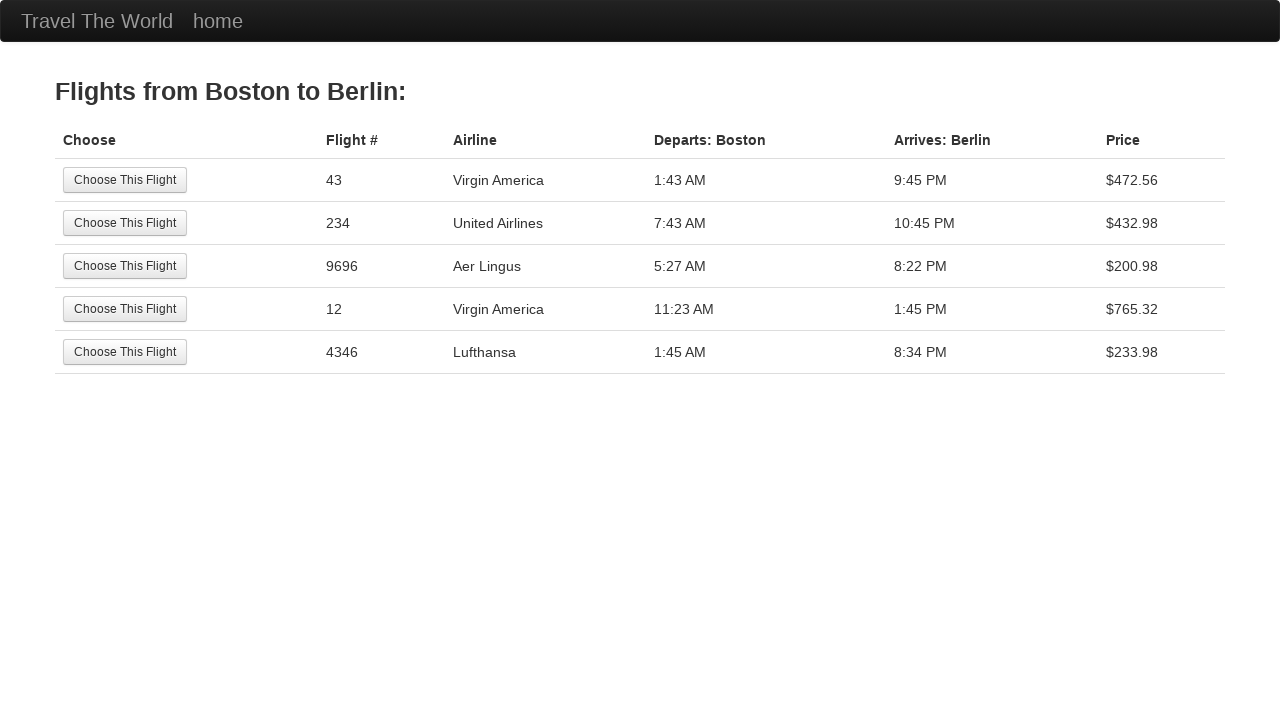

Results page loaded and URL matched reserve.php
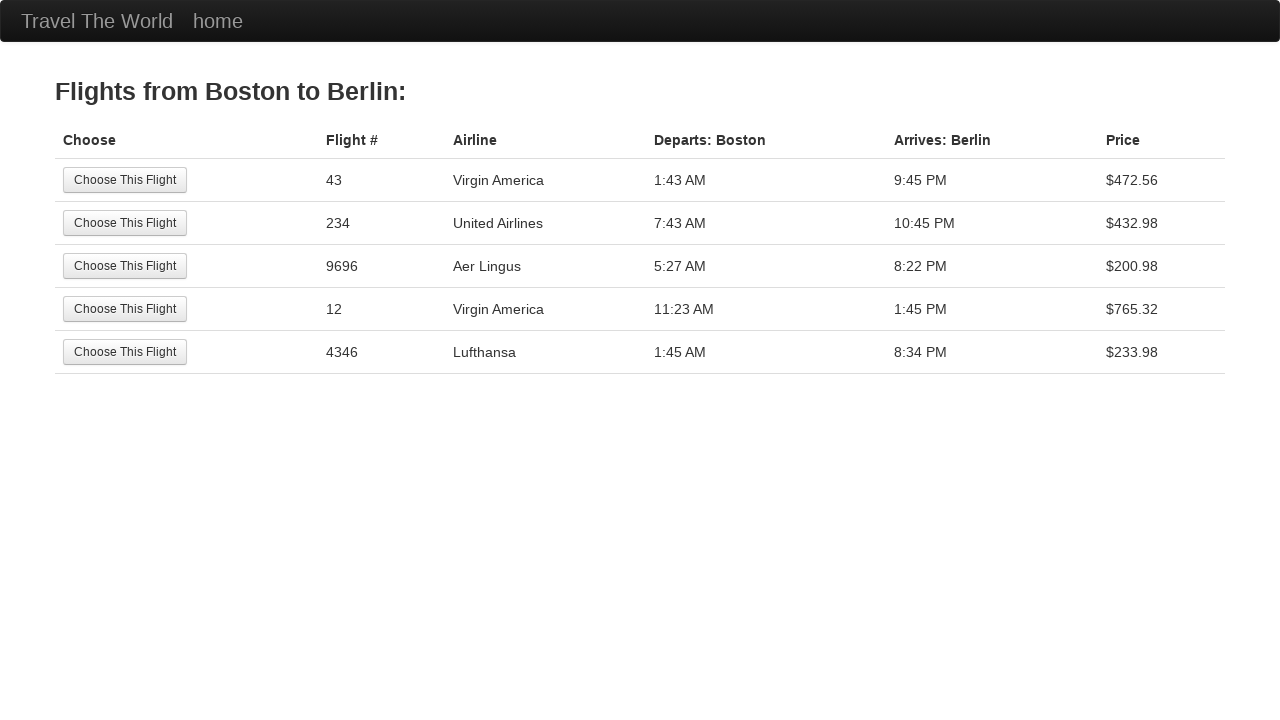

Retrieved header text from results page
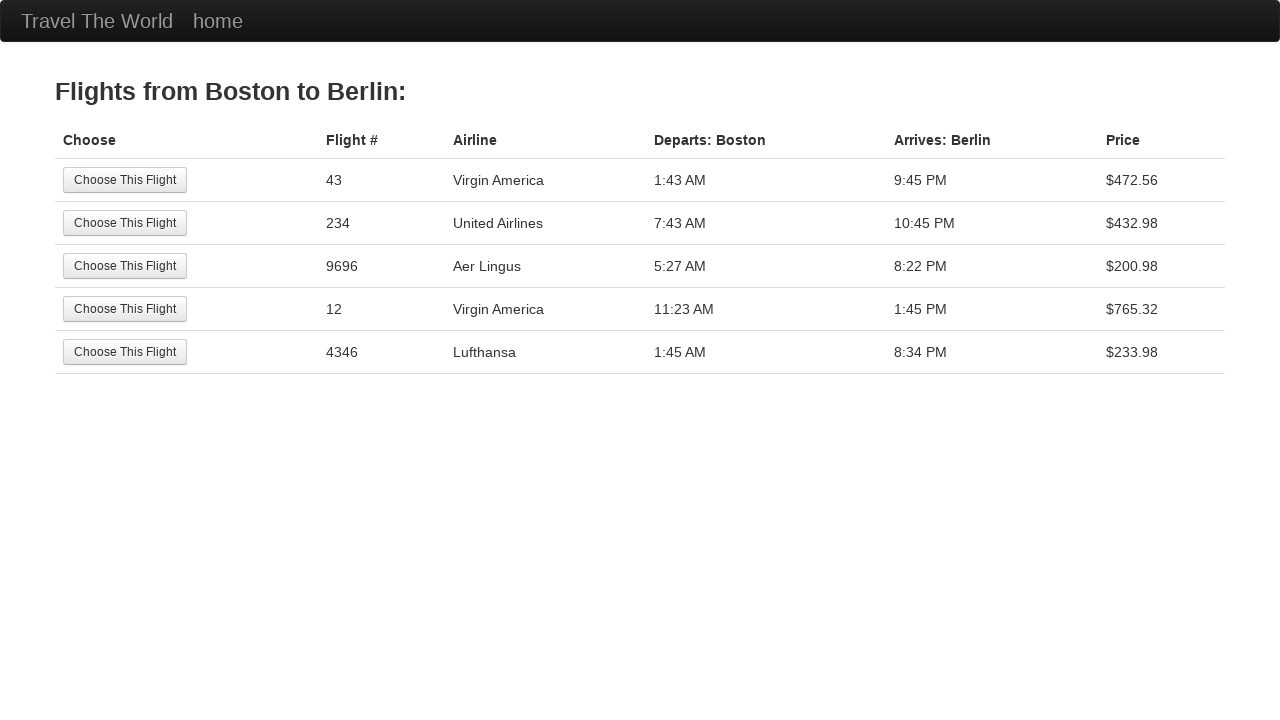

Verified header contains 'Flights from Boston to Berlin'
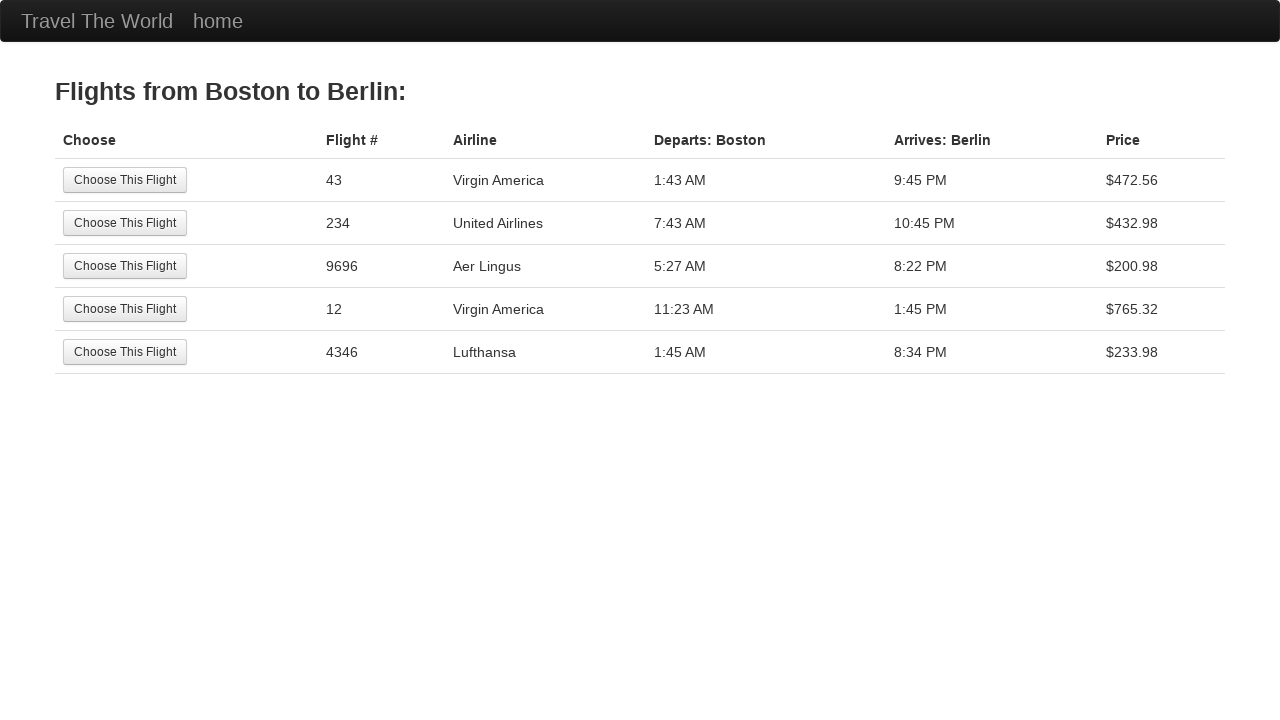

Retrieved all flight result rows from table
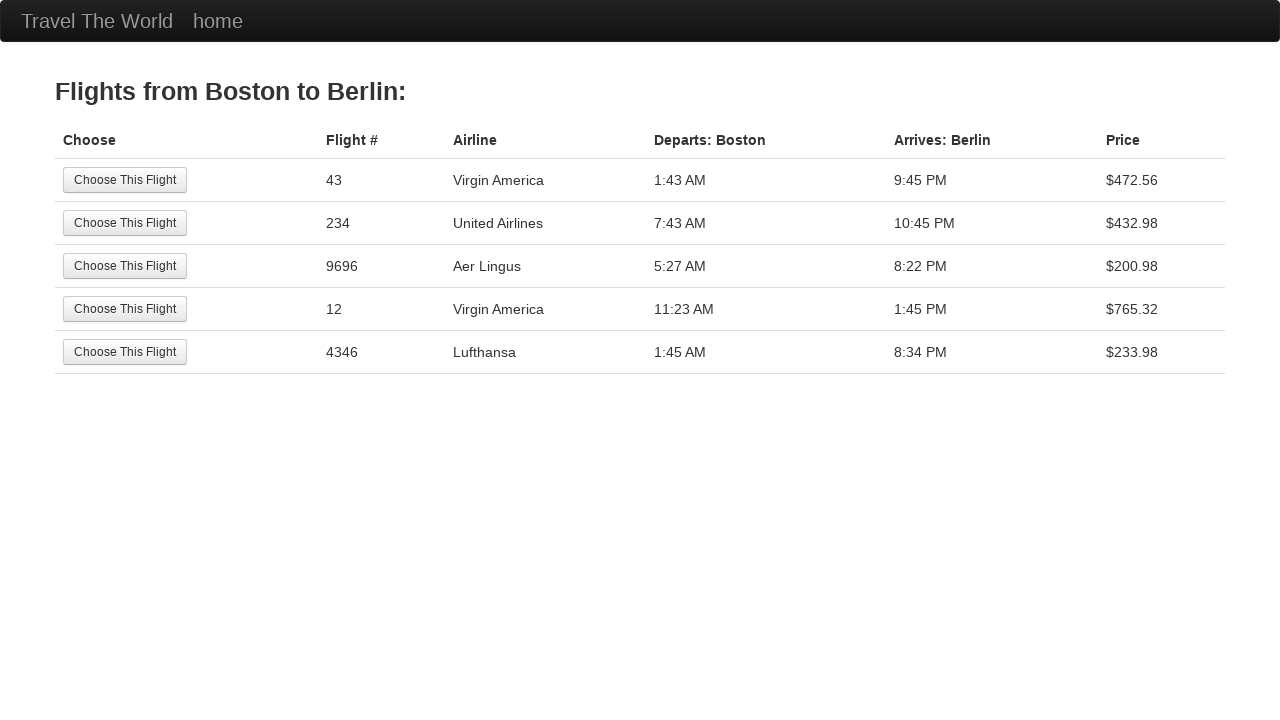

Verified at least one flight result is displayed
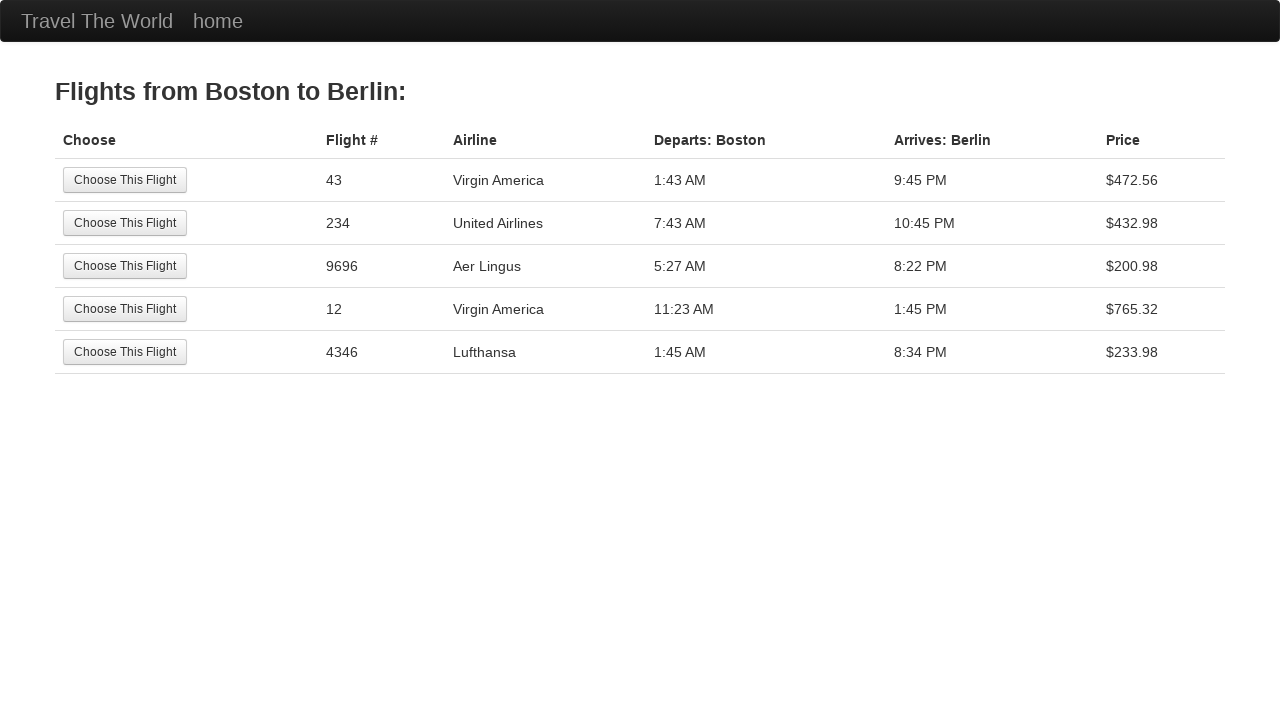

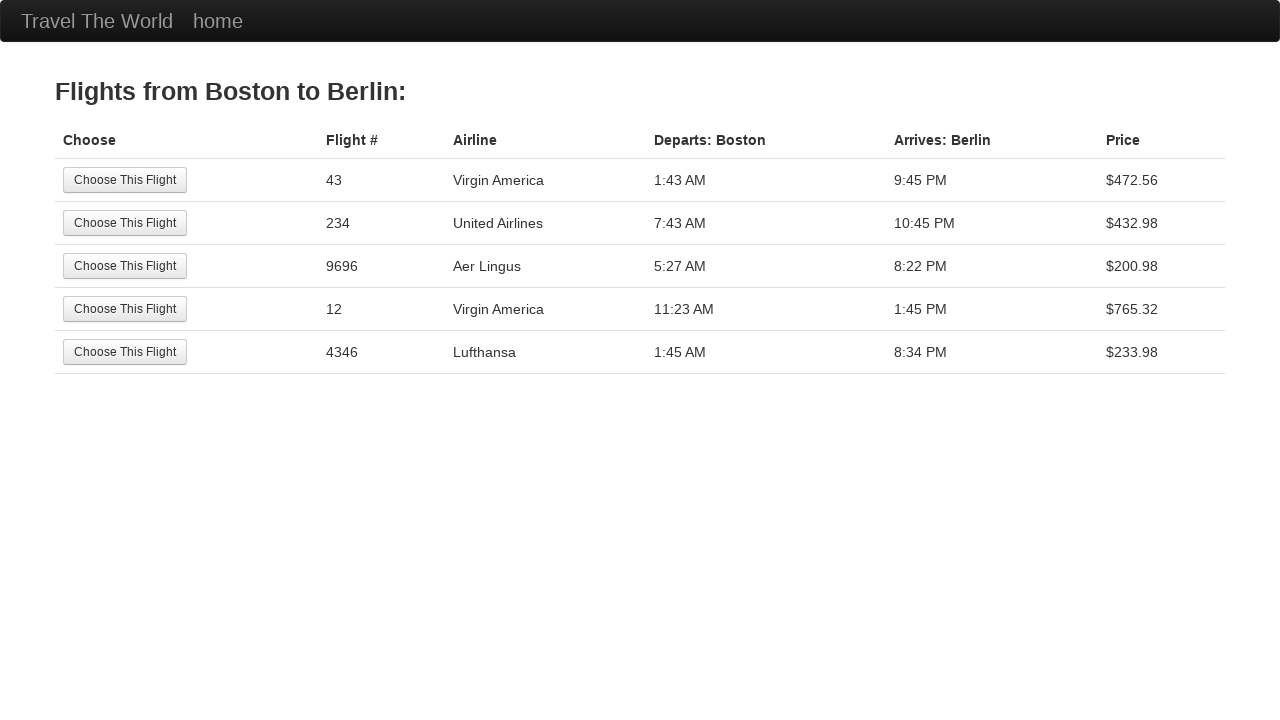